Tests logo navigation by verifying logo visibility on homepage and login page, then clicking logo to navigate back

Starting URL: http://training.skillo-bg.com:4300/posts/all

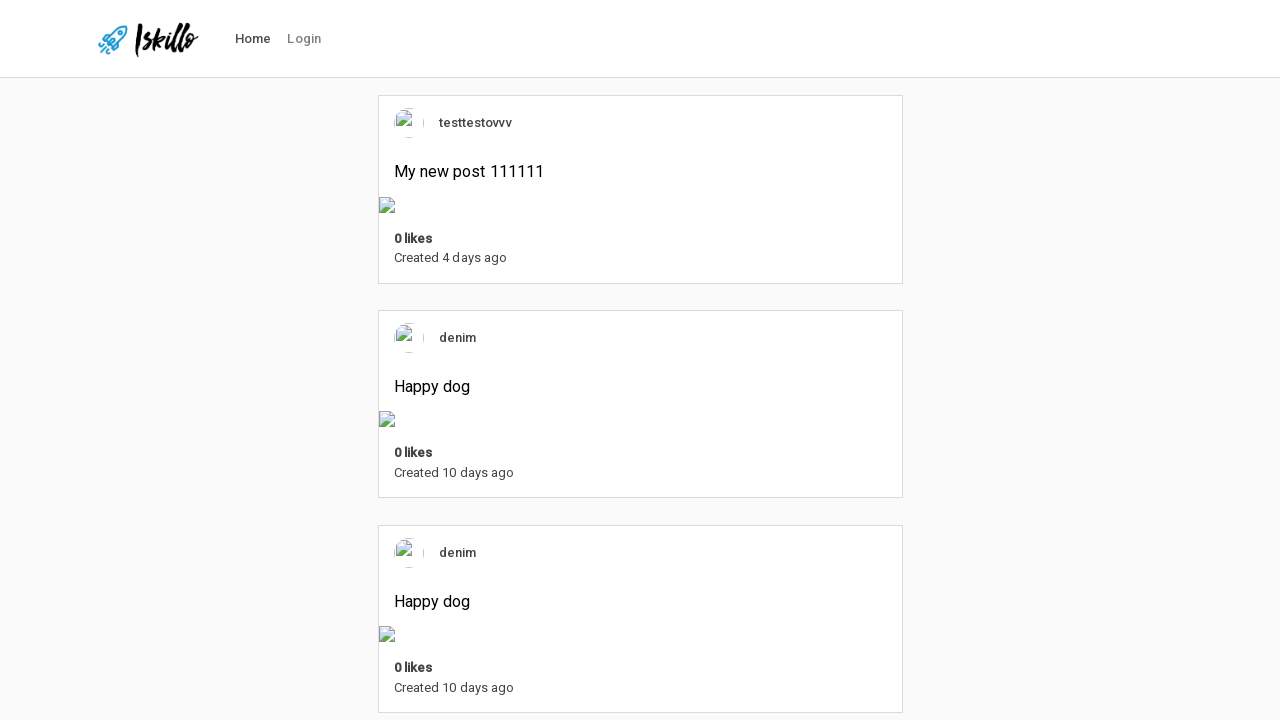

Logo is visible on homepage
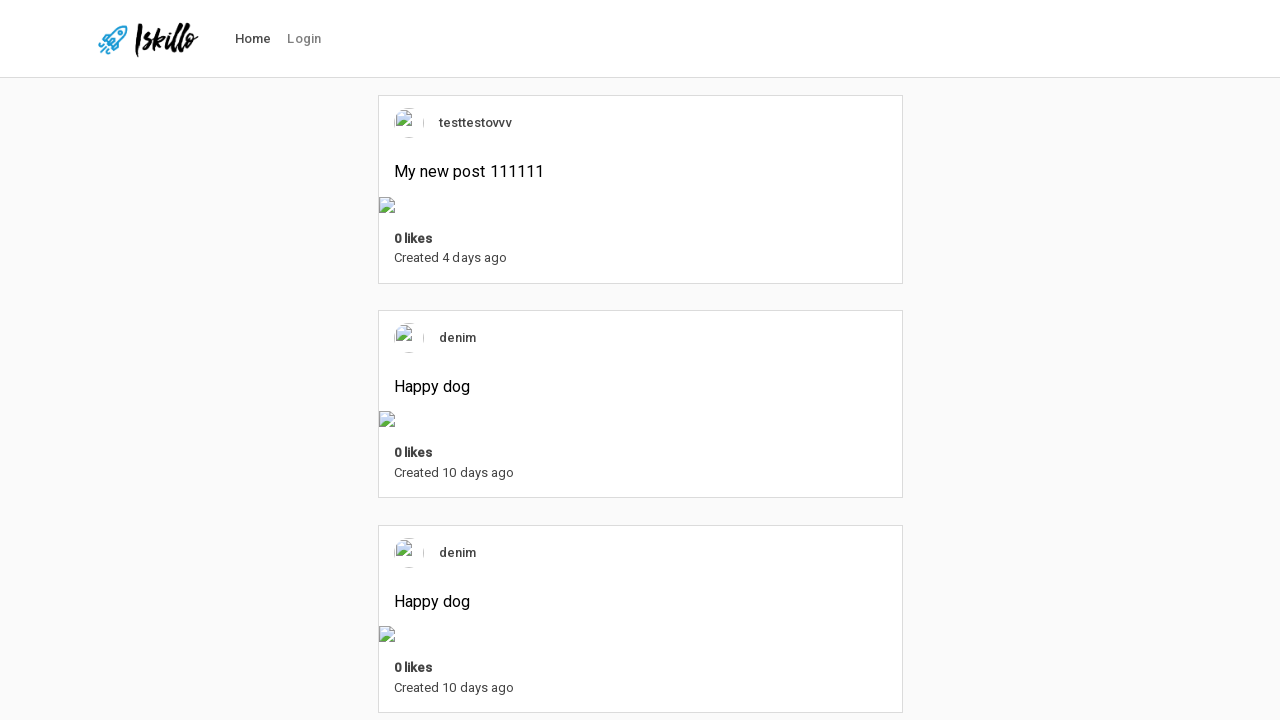

Clicked login link at (304, 39) on #nav-link-login
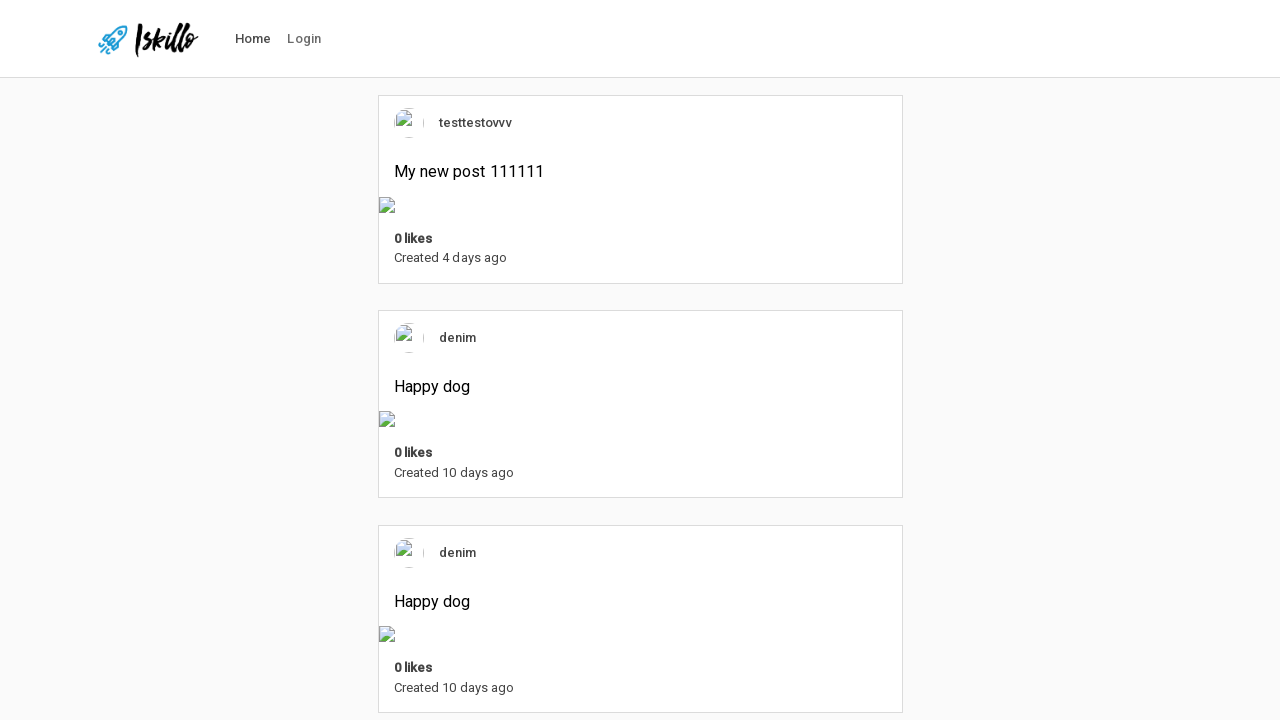

Login page loaded successfully
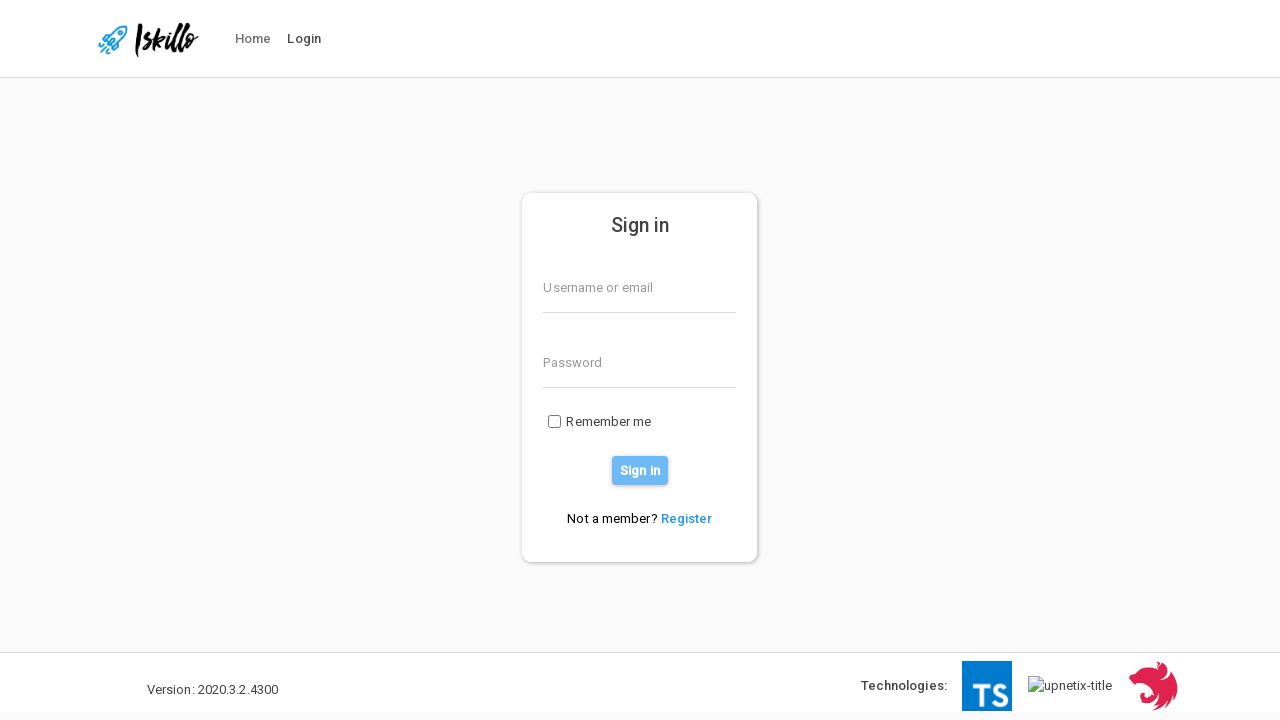

Logo is visible on login page
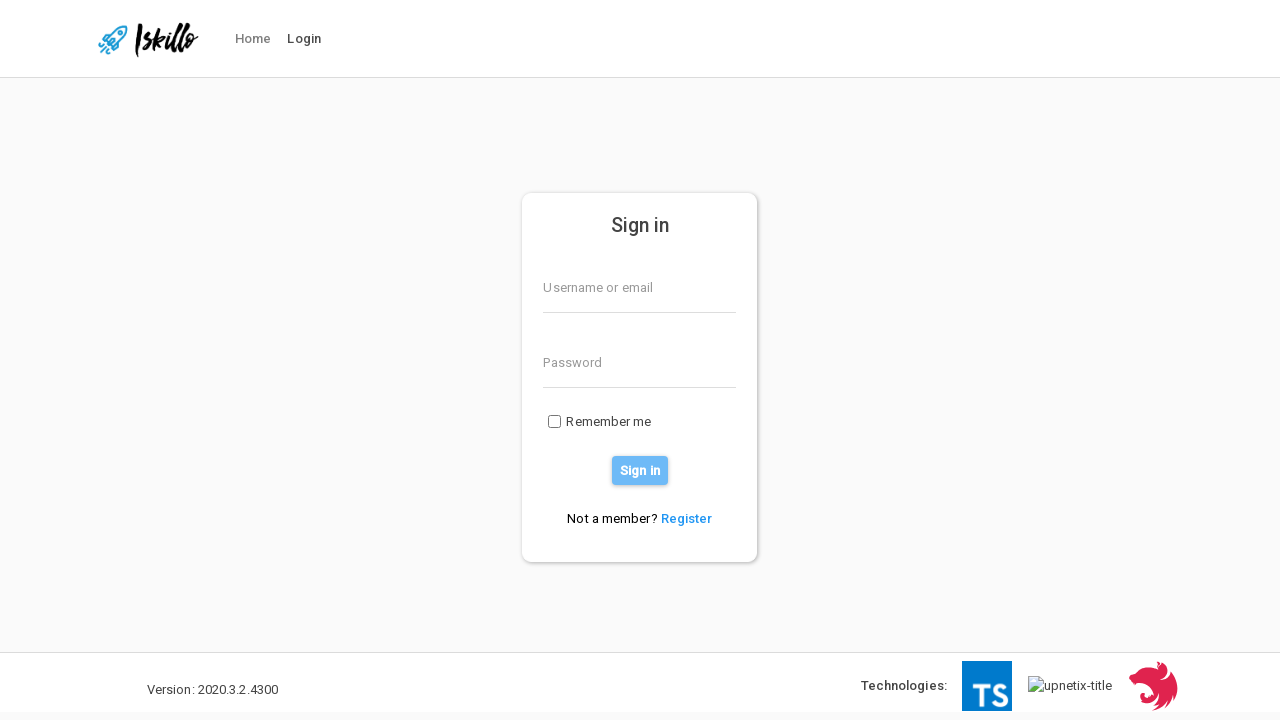

Clicked logo to navigate back at (148, 39) on #homeIcon
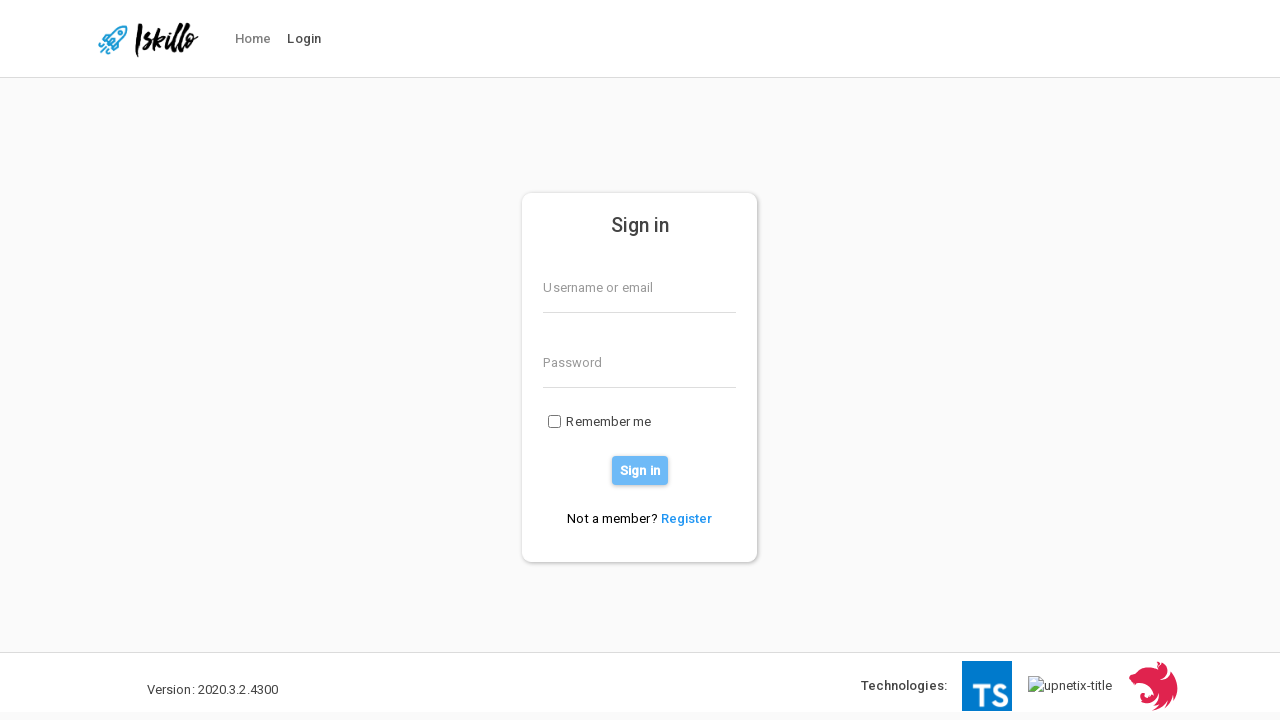

Navigation back to login page completed
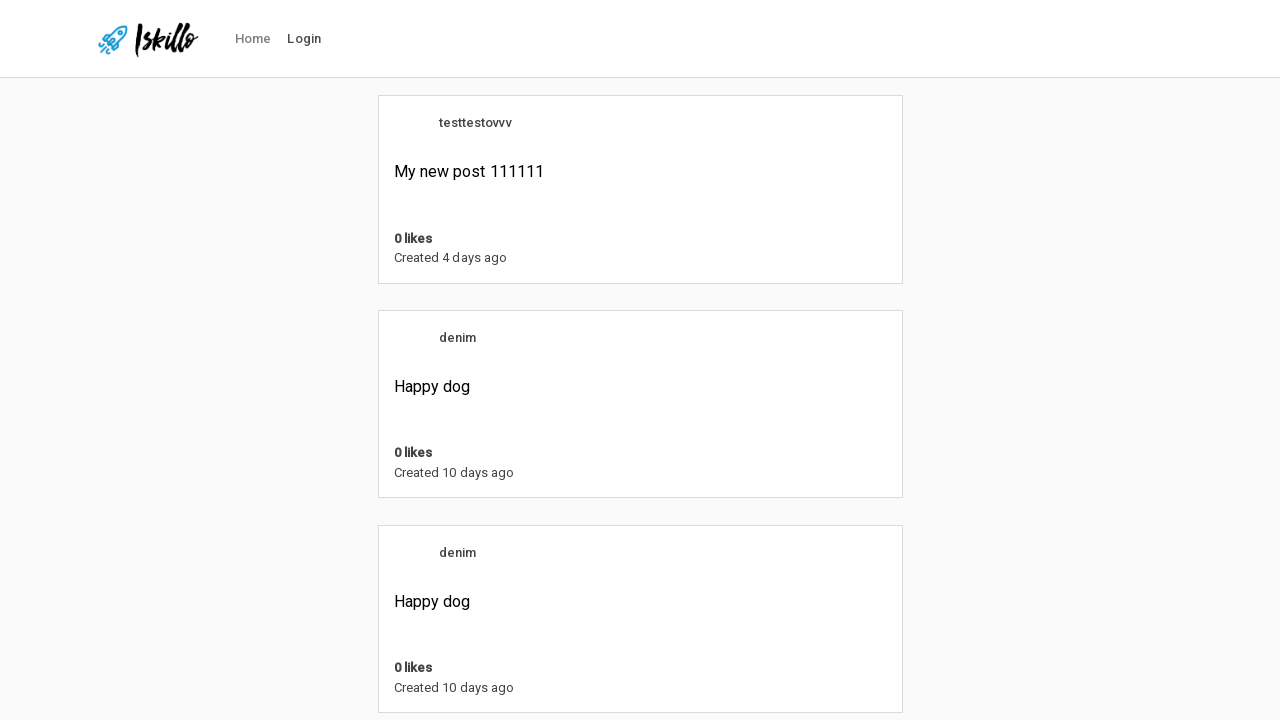

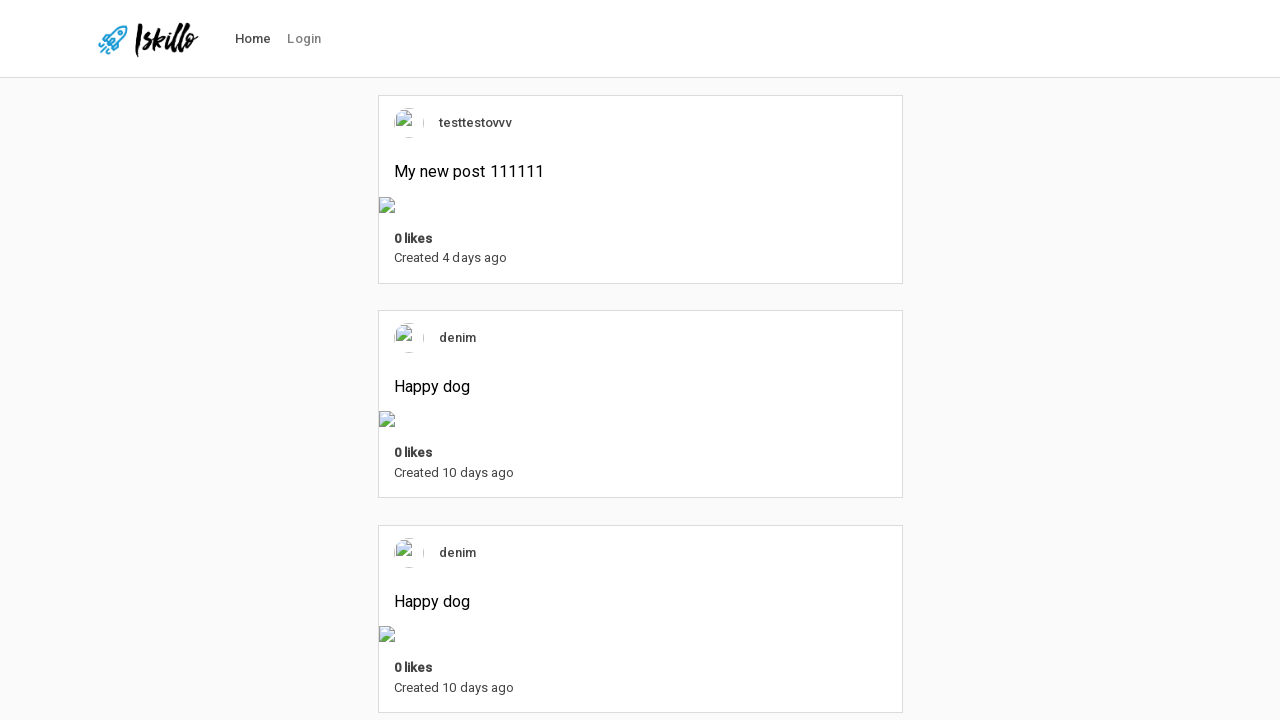